Tests various text input field interactions including typing, appending, clearing, retrieving values, and checking field states

Starting URL: https://www.leafground.com/input.xhtml

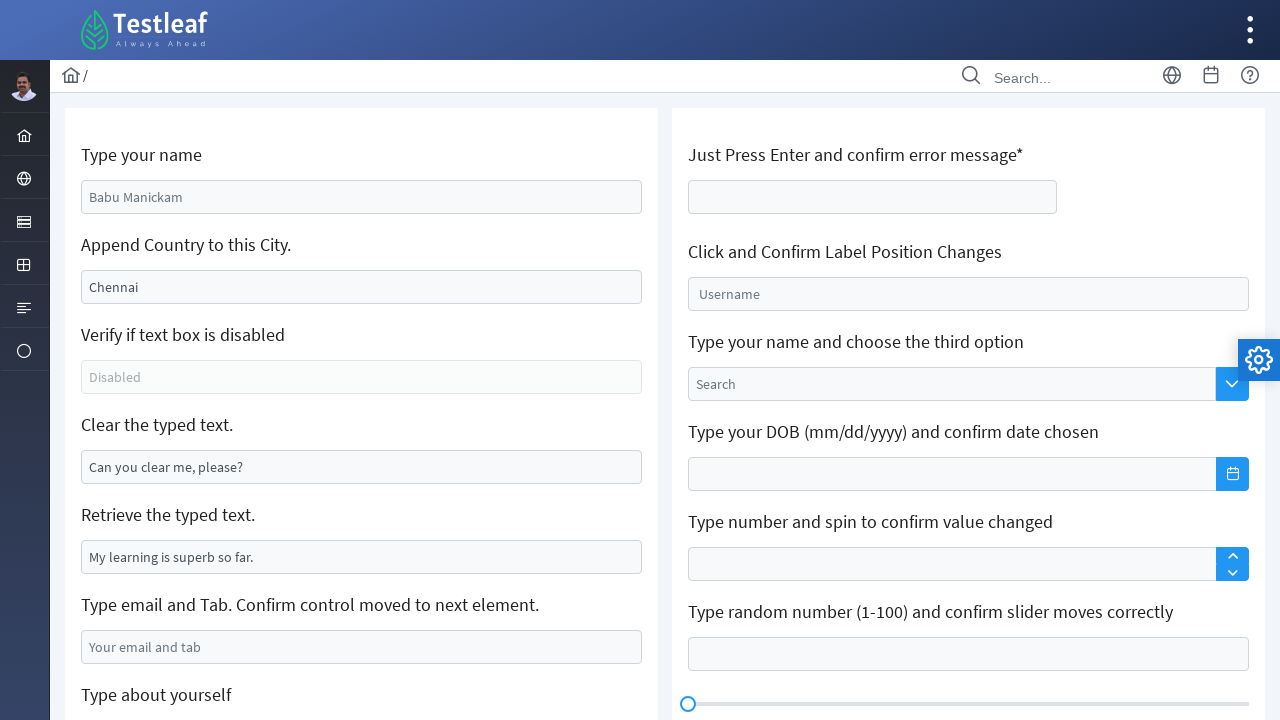

Filled name field with 'Vijayan Priya' on #j_idt88\:name
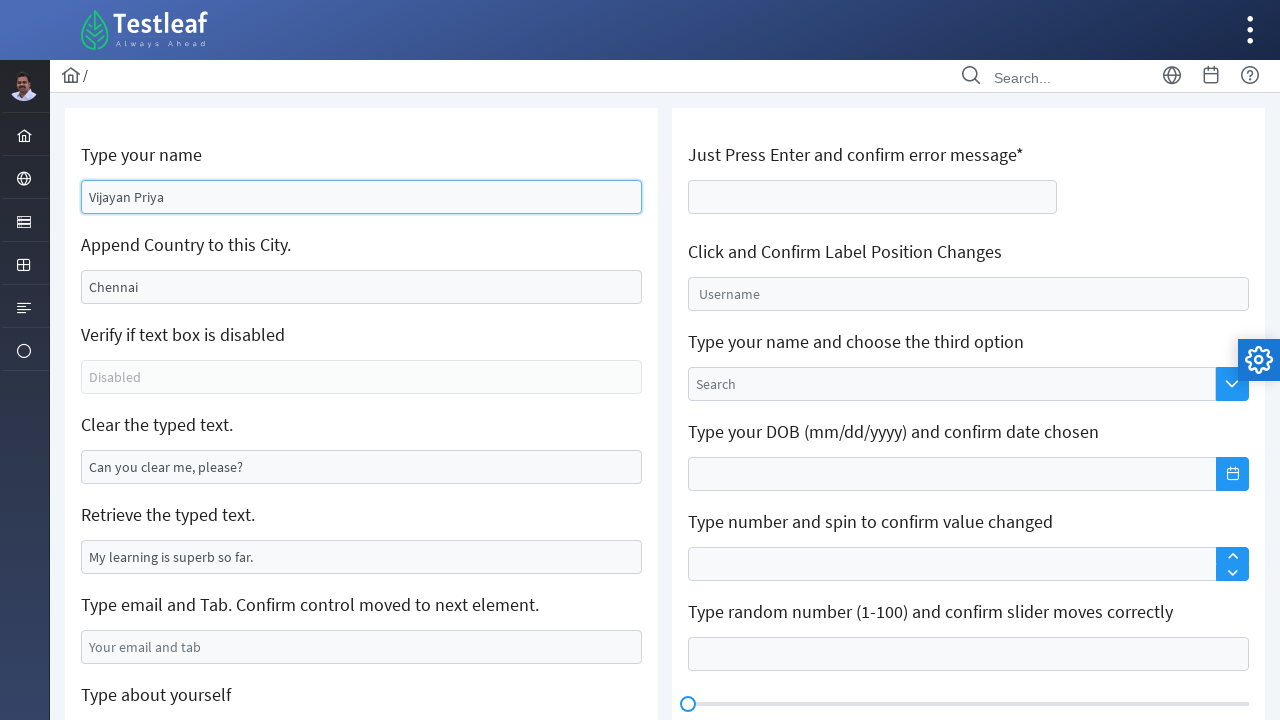

Appended ' India' to the append field on #j_idt88\:j_idt91
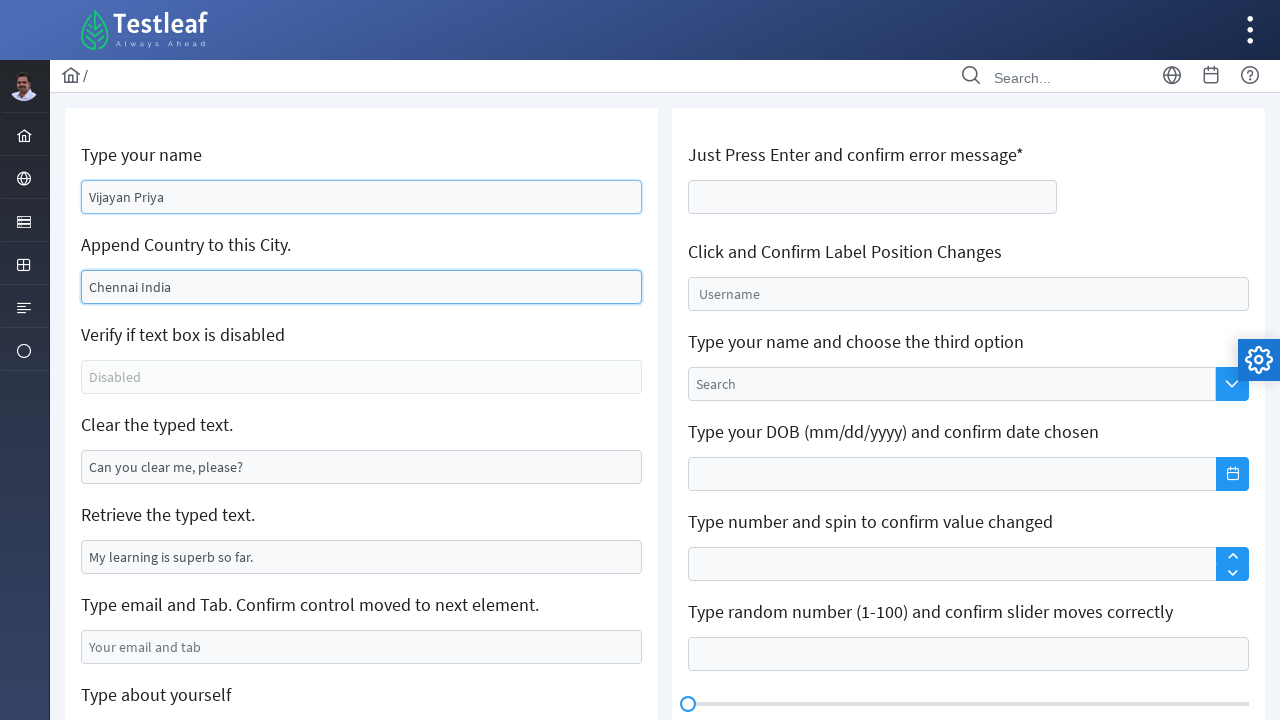

Checked disabled field status: False
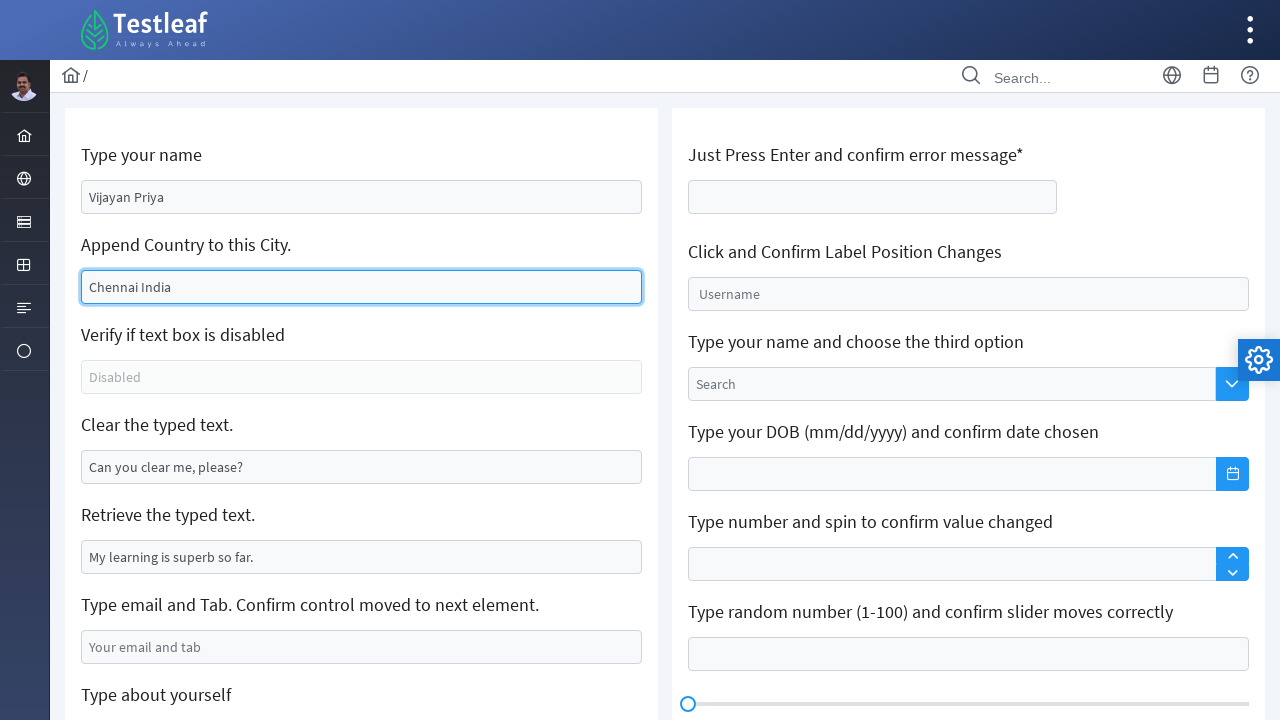

Cleared text from the clear field on #j_idt88\:j_idt95
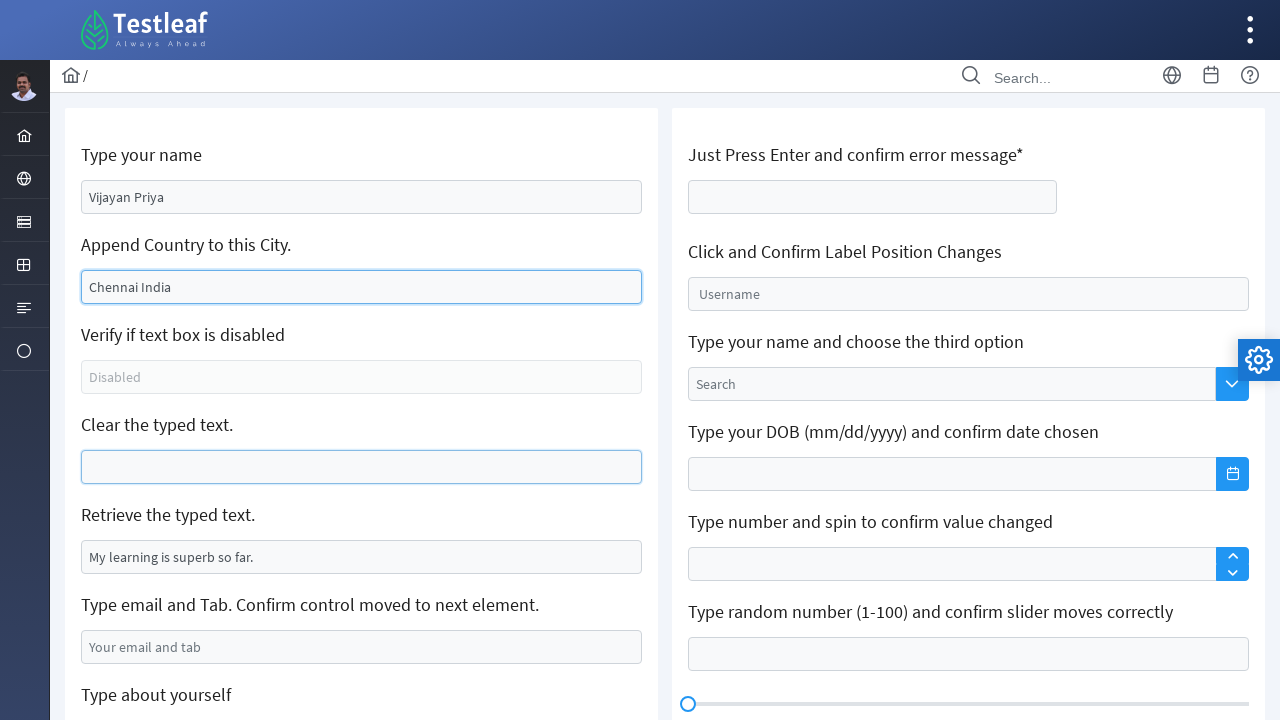

Retrieved text value: 'My learning is superb so far.'
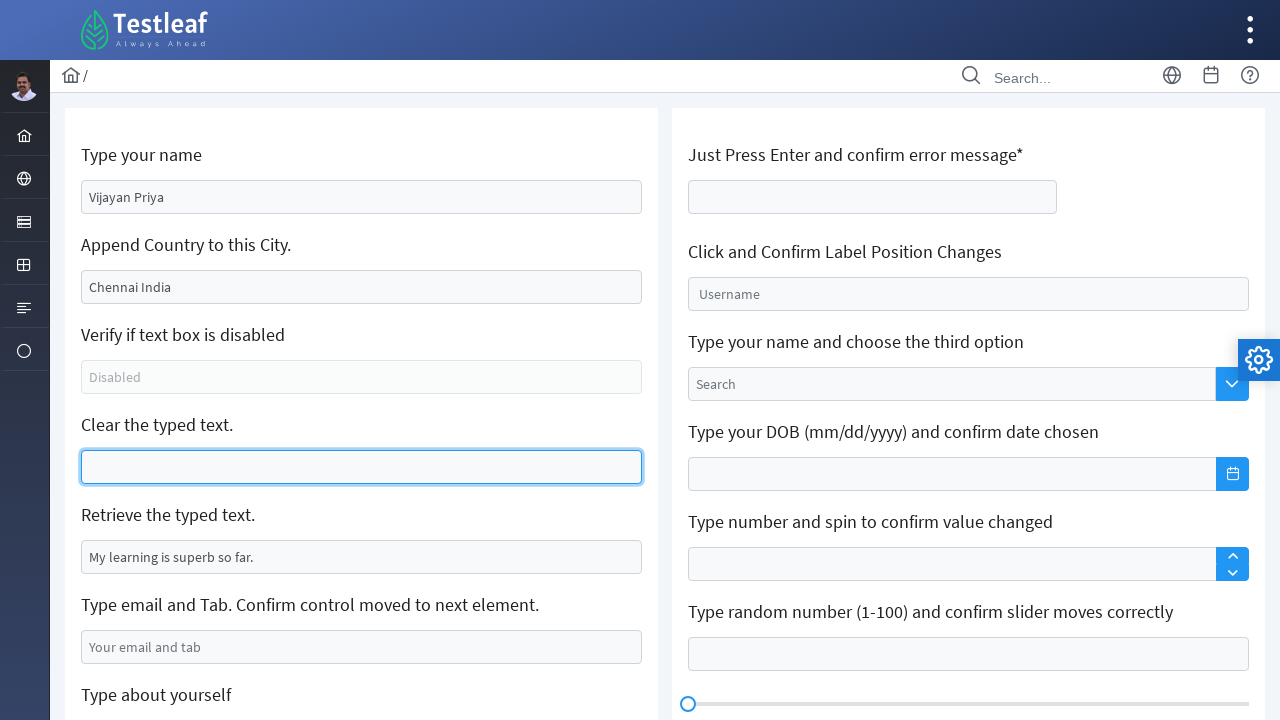

Filled email field with 'Vijayan92jkm@gmail.com' on #j_idt88\:j_idt99
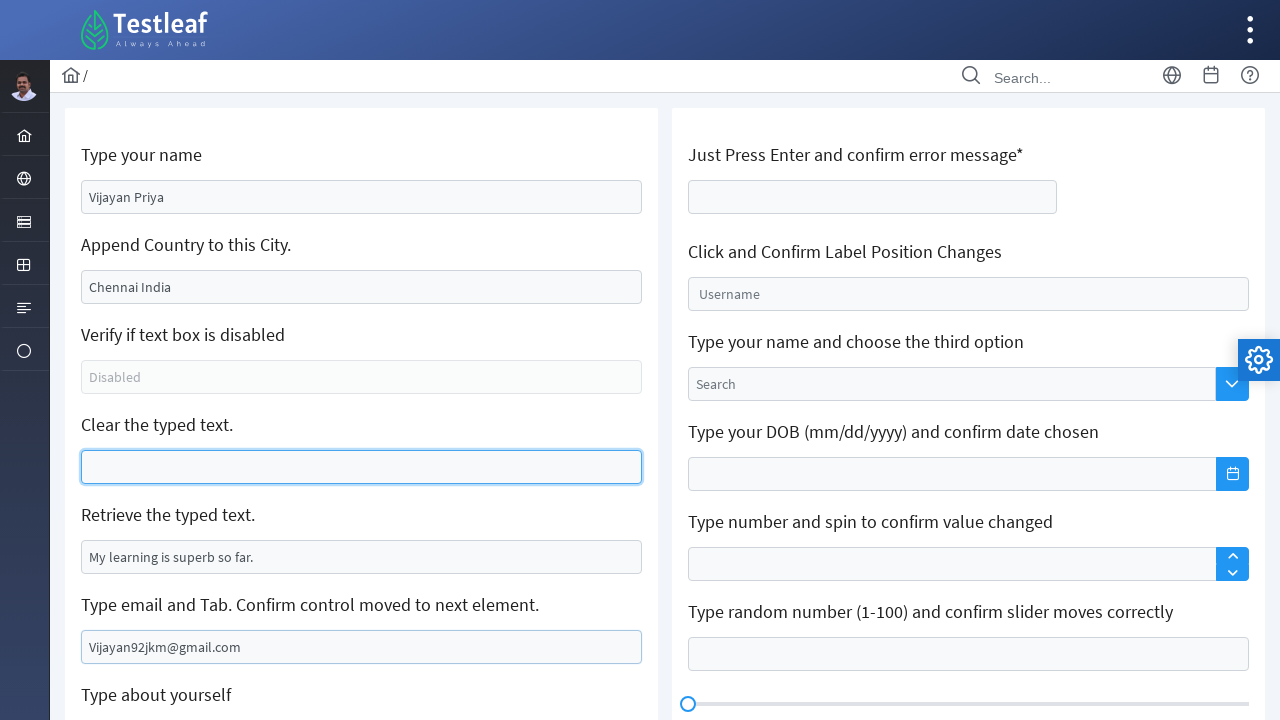

Pressed Tab key to move focus to next field on #j_idt88\:j_idt99
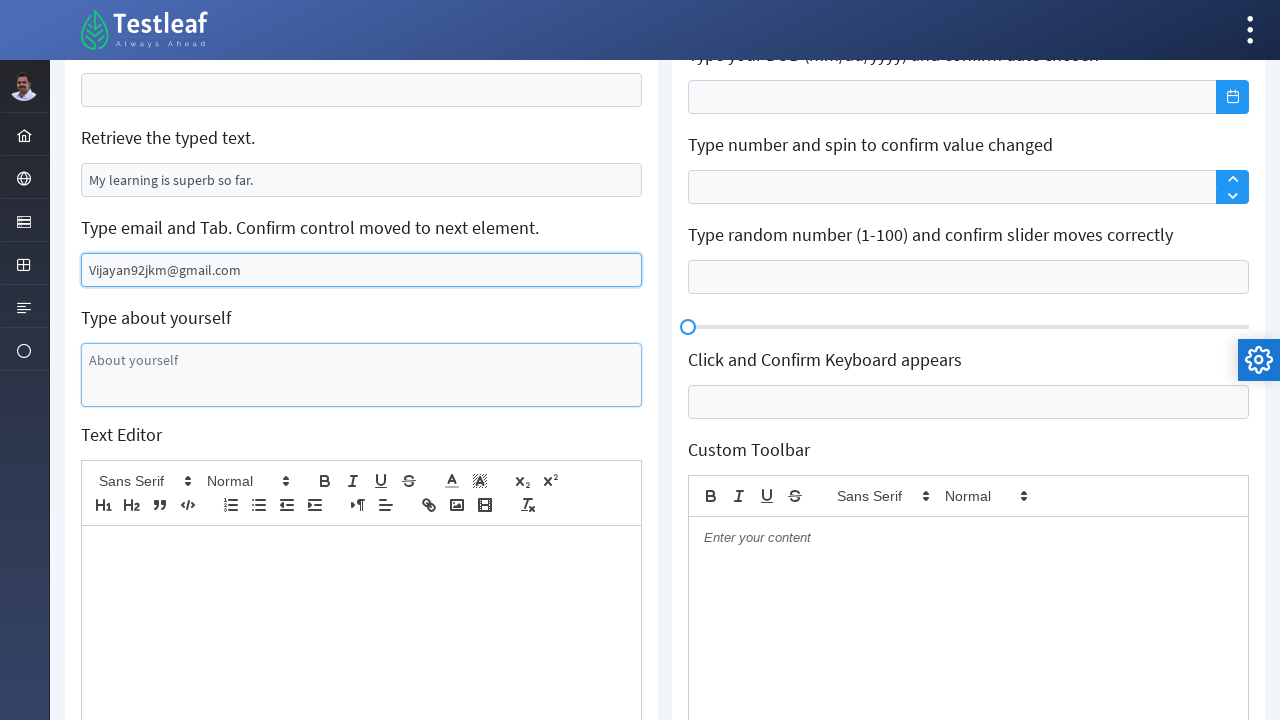

Checked if About field is focused: True
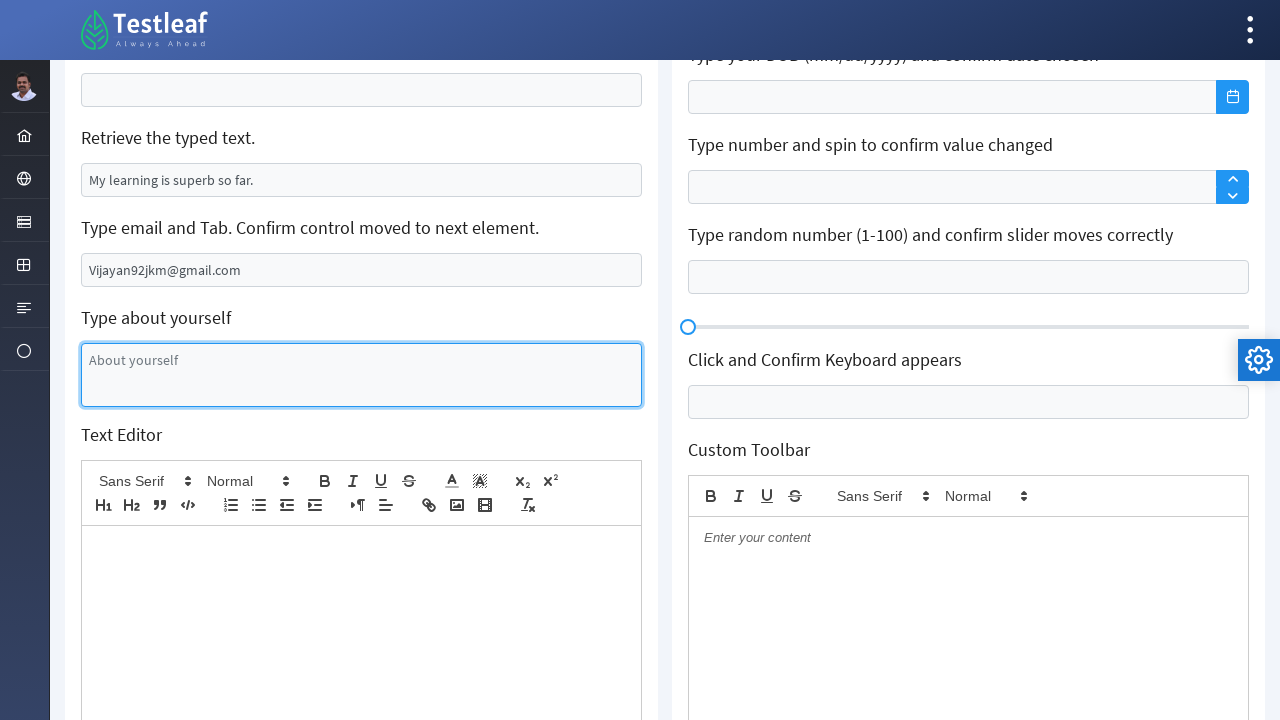

Pressed Enter on the mandatory age field on #j_idt106\:thisform\:age
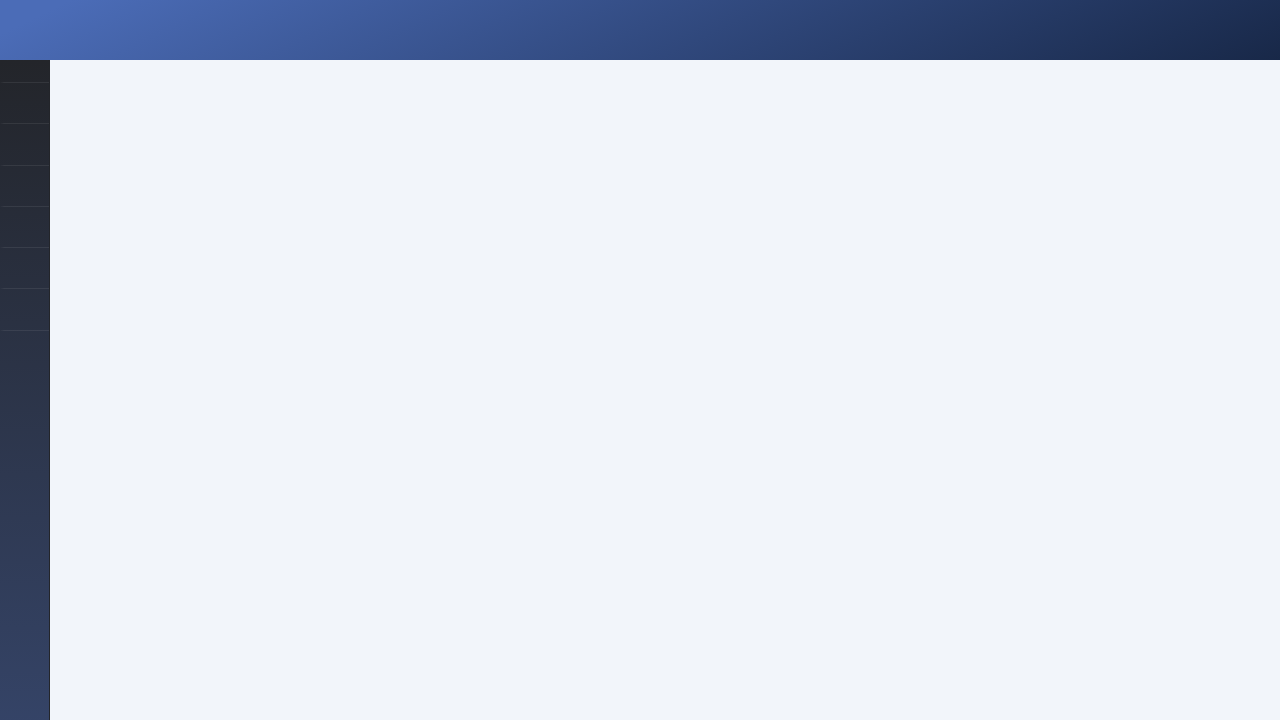

Hovered over the age mandatory message element at (1146, 194) on #j_idt106\:thisform\:j_idt110
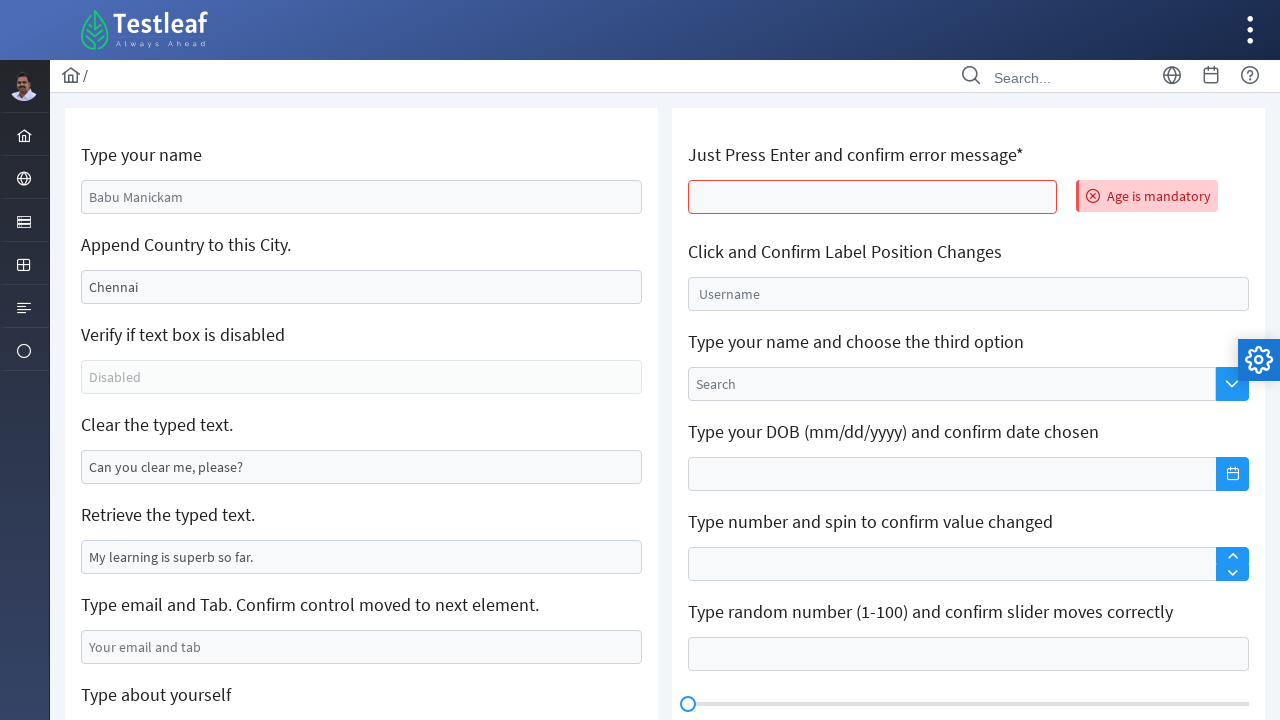

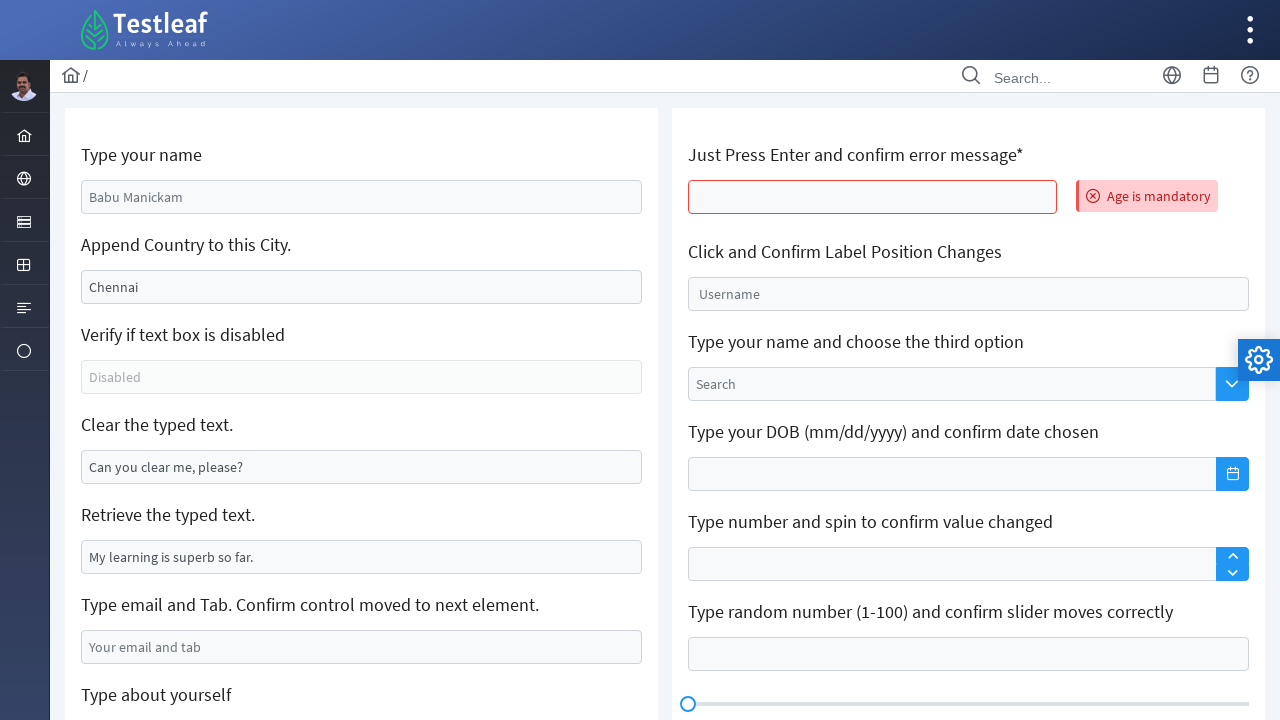